Tests JavaScript-based popup dialogs (alert, confirm, and prompt) by clicking buttons that trigger each type and verifying the result text after handling each dialog

Starting URL: https://the-internet.herokuapp.com/javascript_alerts

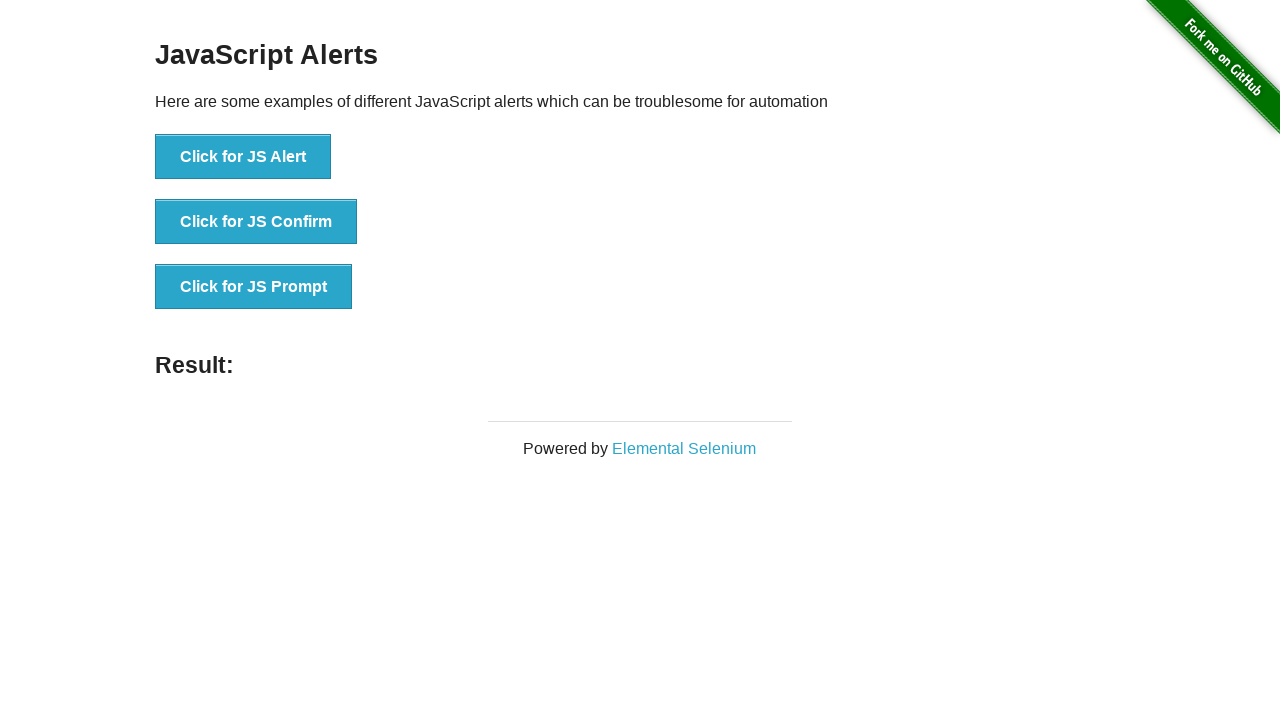

Set up dialog handler to accept all dialogs and enter 'Test comment' for prompts
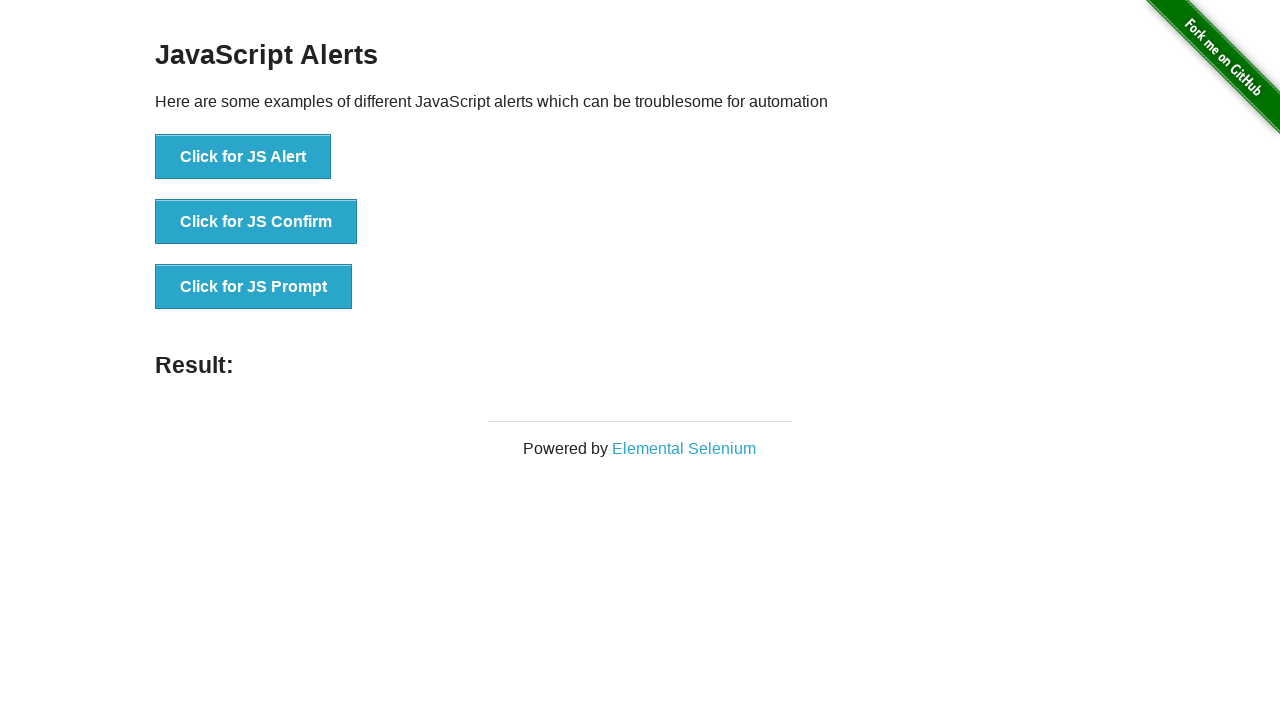

Clicked JS Alert button to trigger alert dialog at (243, 157) on button[onclick='jsAlert()']
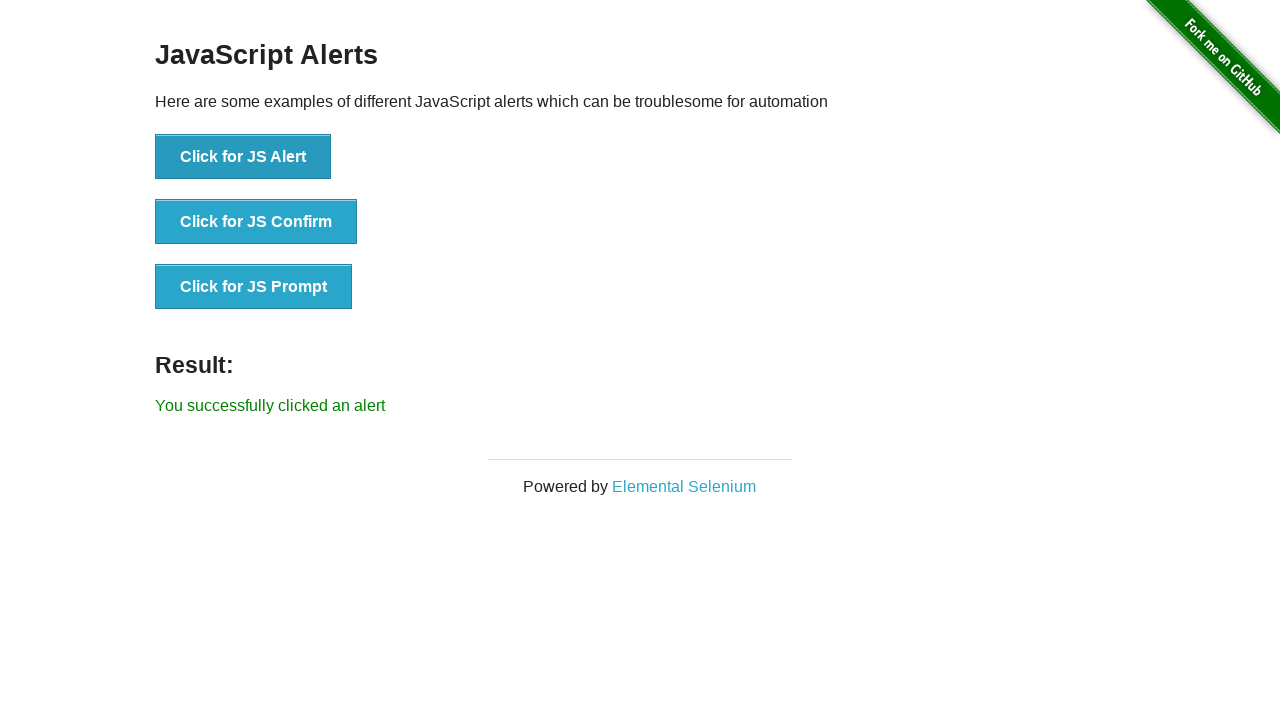

Result text element loaded after alert dialog
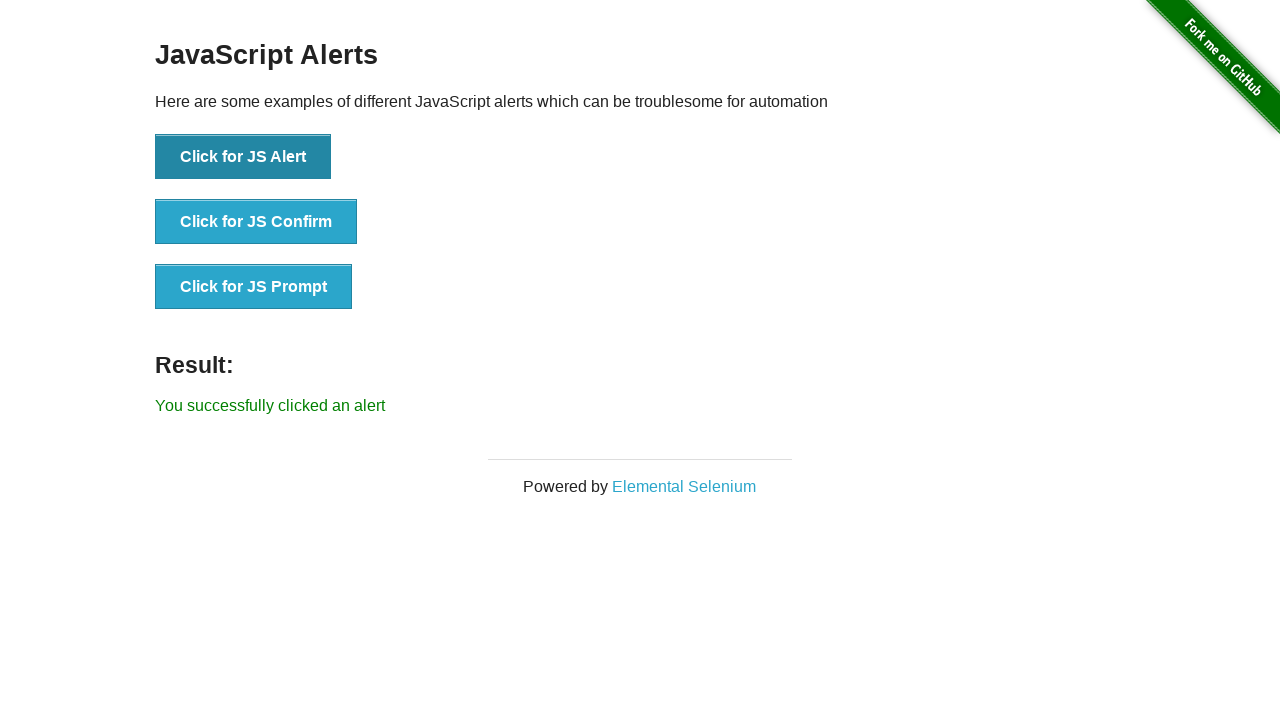

Verified alert result text: You successfully clicked an alert
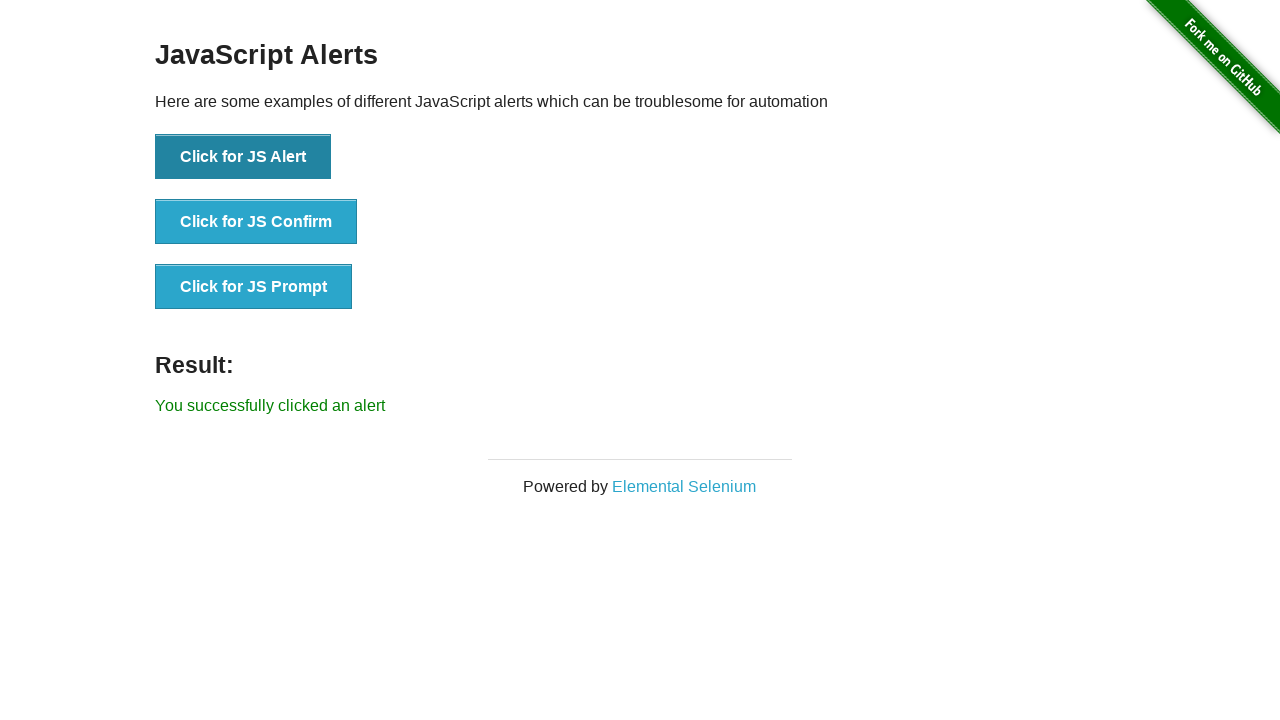

Clicked JS Confirm button to trigger confirm dialog at (256, 222) on button[onclick='jsConfirm()']
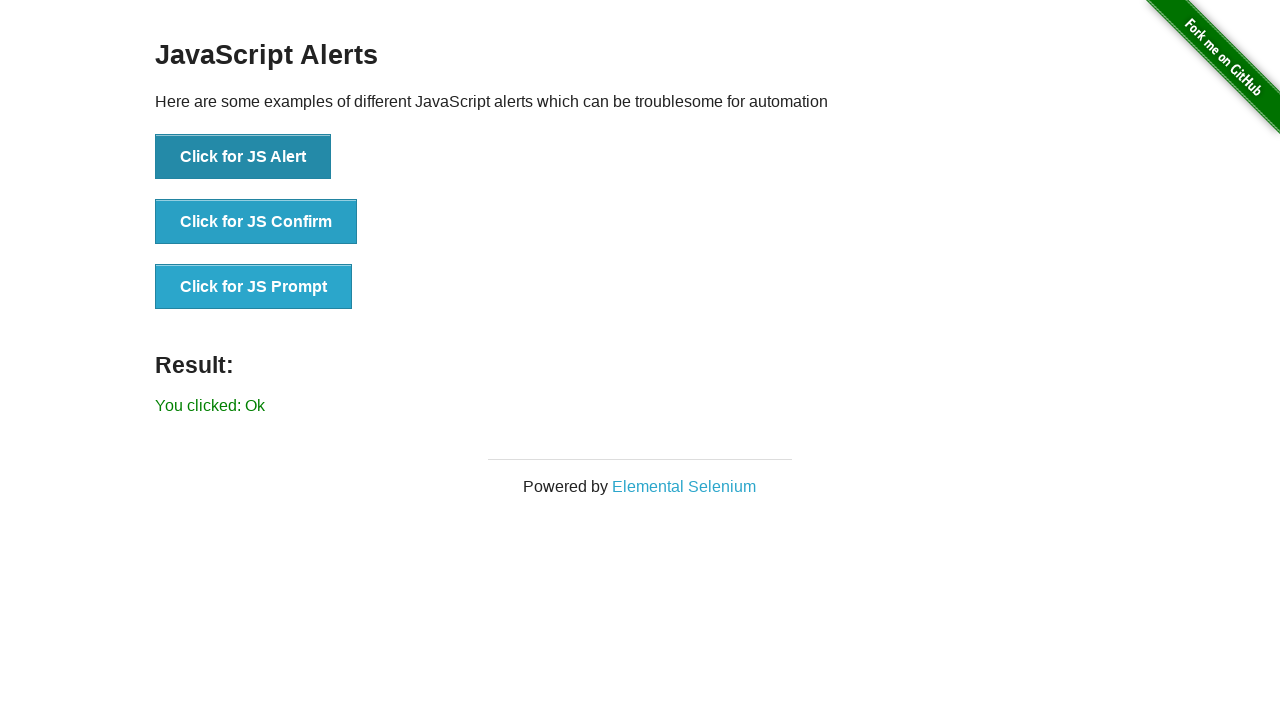

Waited 500ms for confirm dialog to be handled and result to update
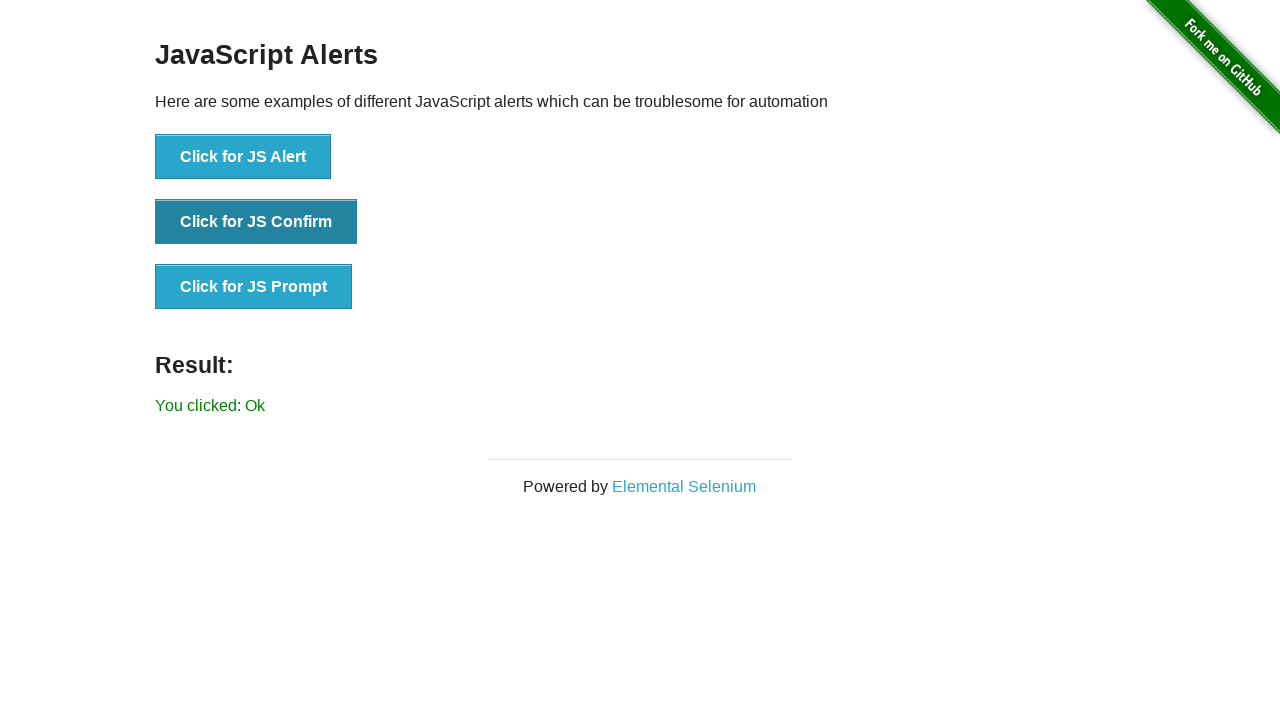

Verified confirm result text: You clicked: Ok
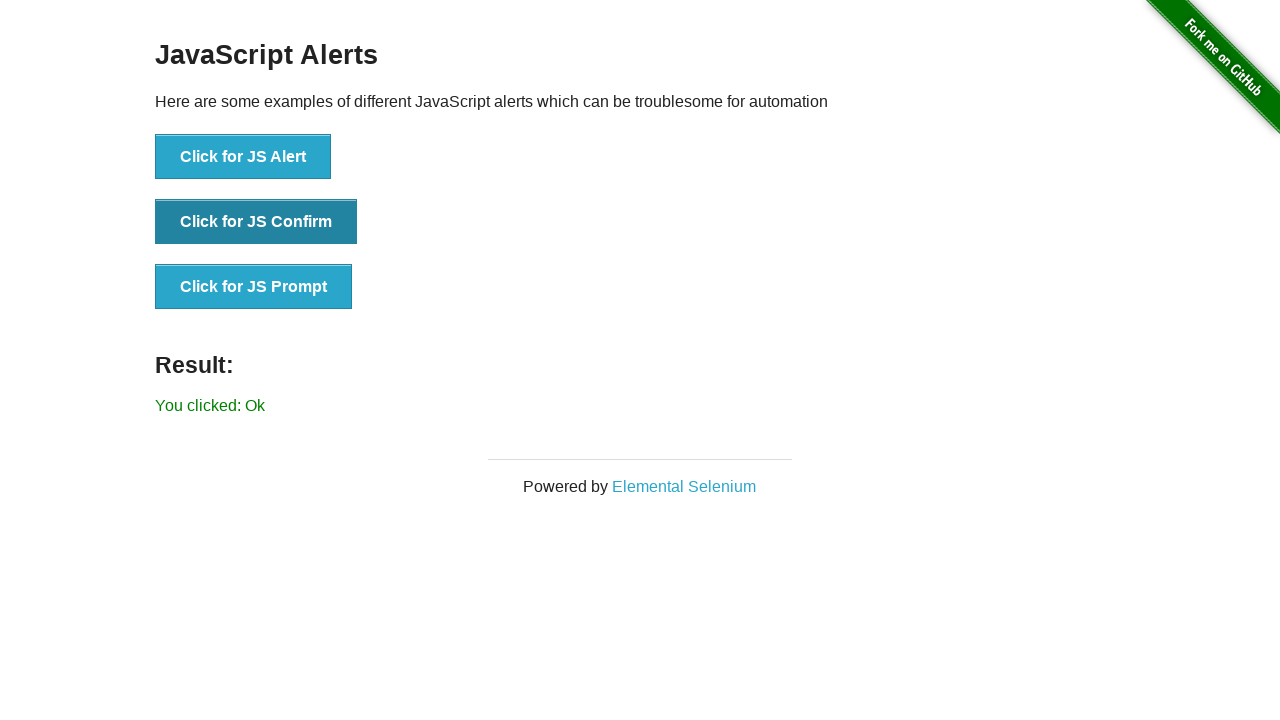

Clicked JS Prompt button to trigger prompt dialog at (254, 287) on button[onclick='jsPrompt()']
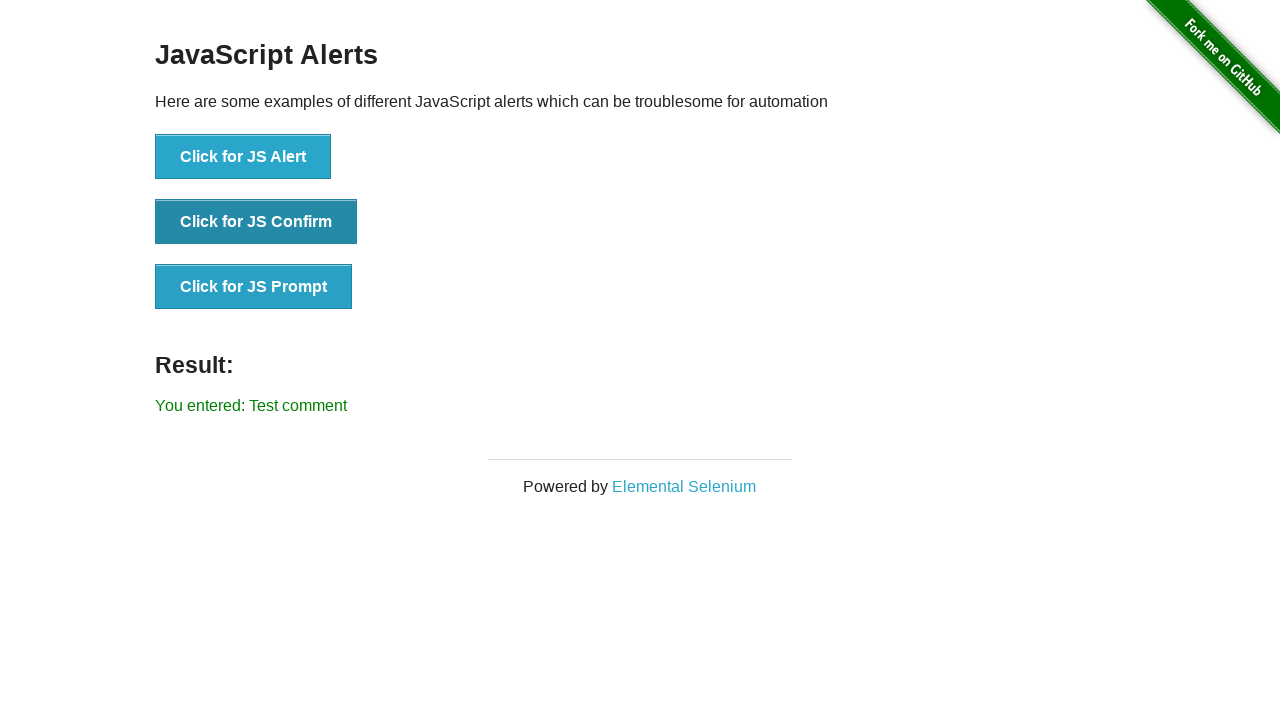

Waited 500ms for prompt dialog to be handled and result to update
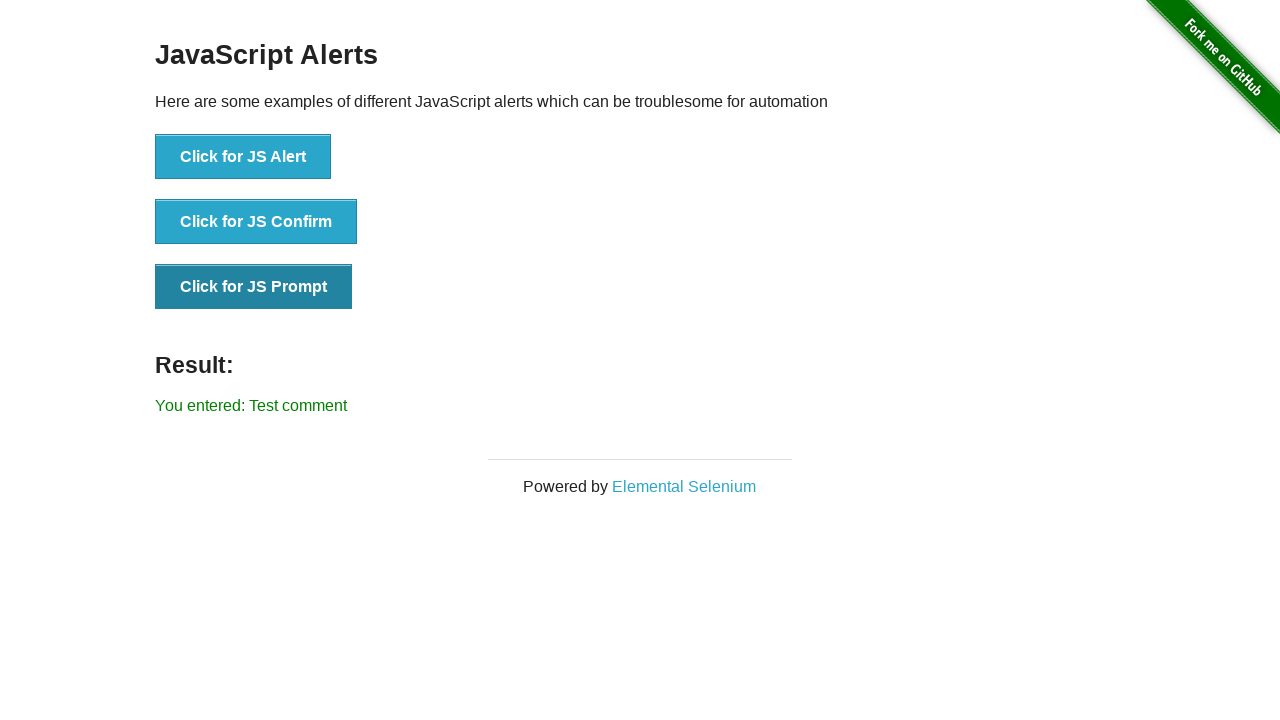

Verified prompt result text: You entered: Test comment
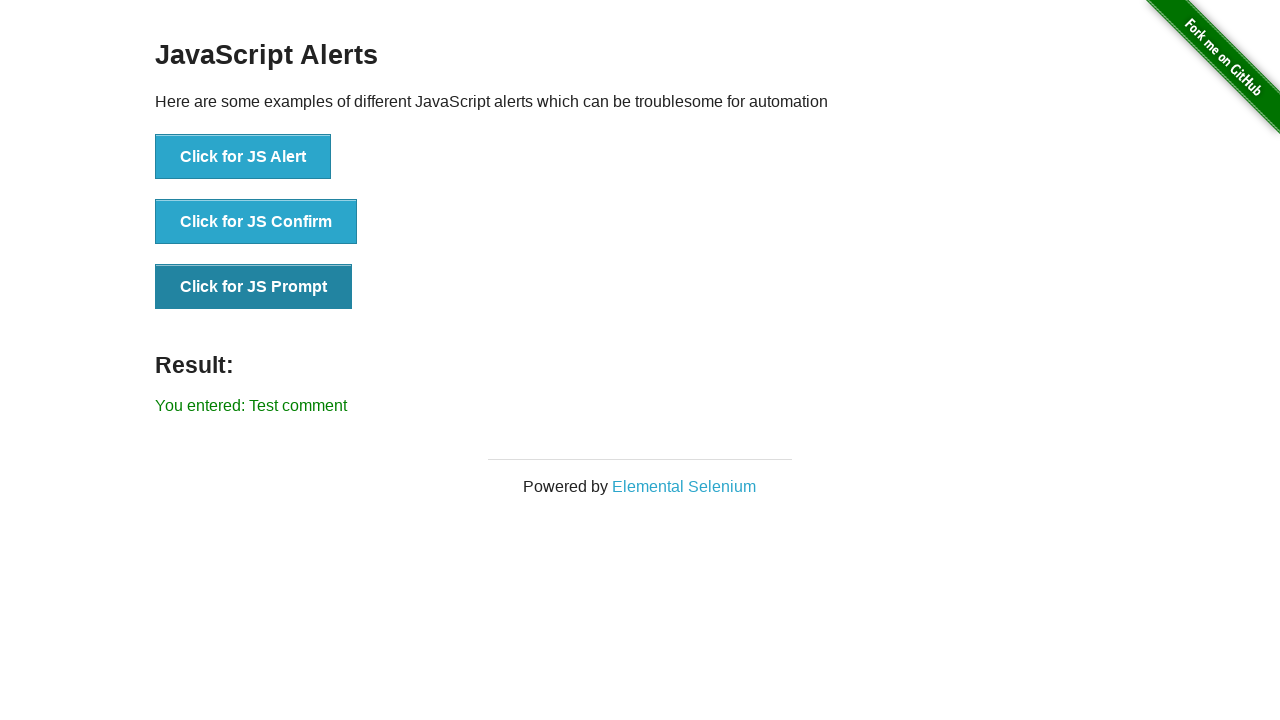

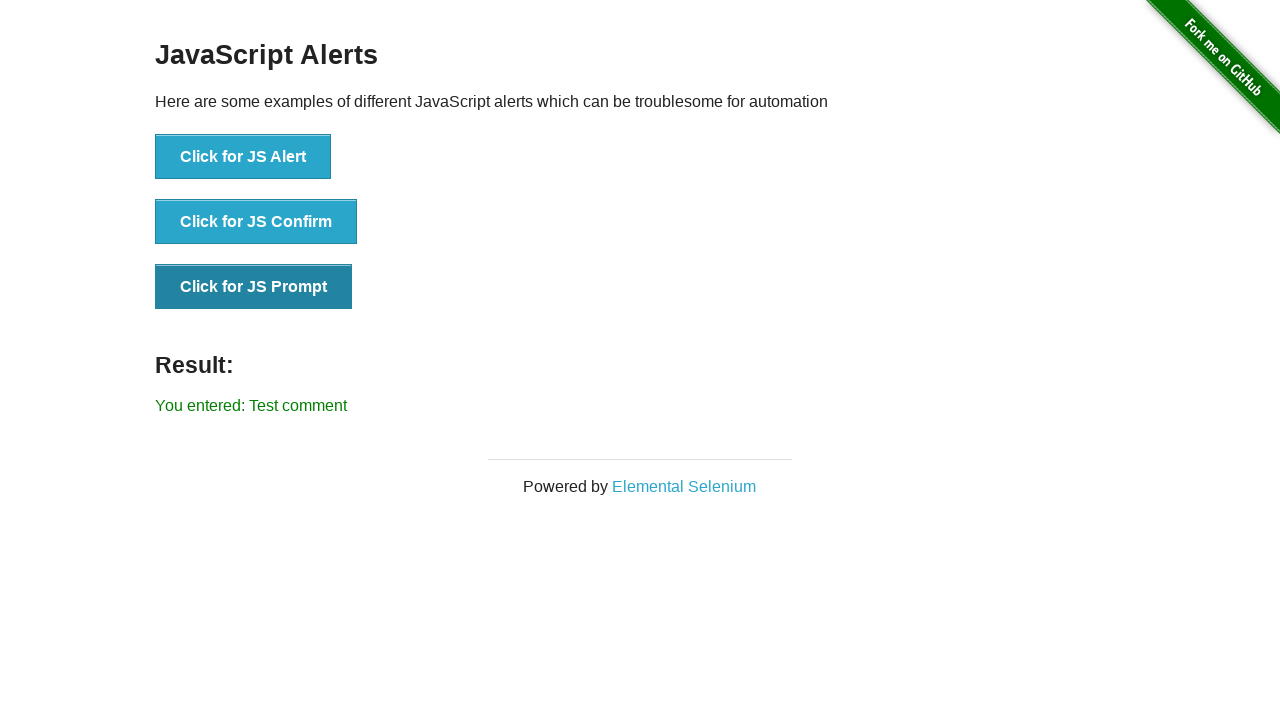